Tests that Clear completed button is hidden when there are no completed items

Starting URL: https://demo.playwright.dev/todomvc

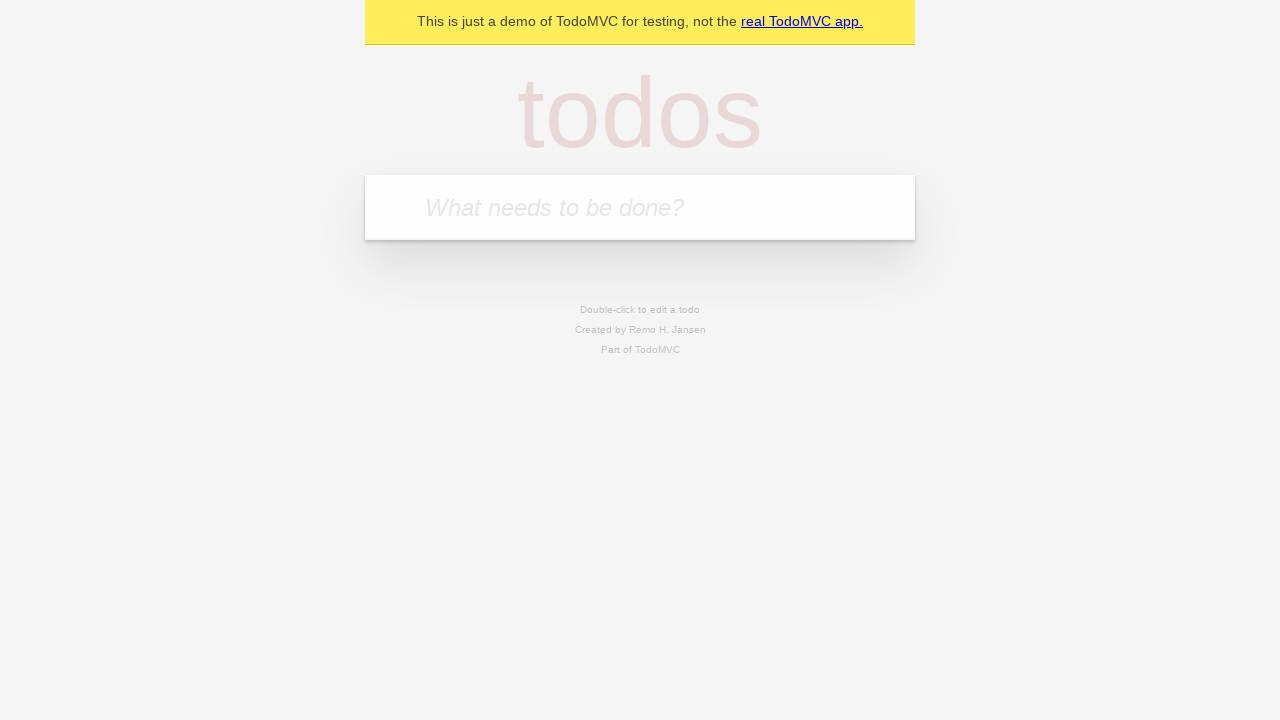

Filled todo input with 'buy some cheese' on internal:attr=[placeholder="What needs to be done?"i]
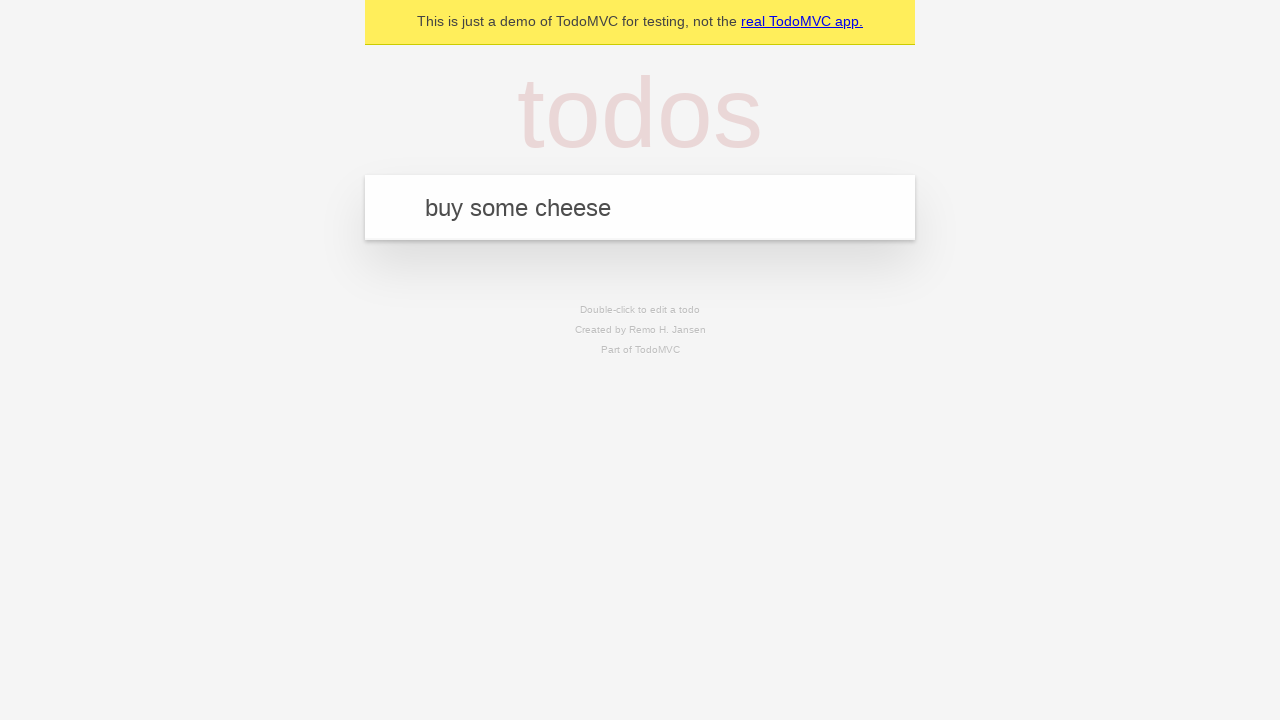

Pressed Enter to create first todo on internal:attr=[placeholder="What needs to be done?"i]
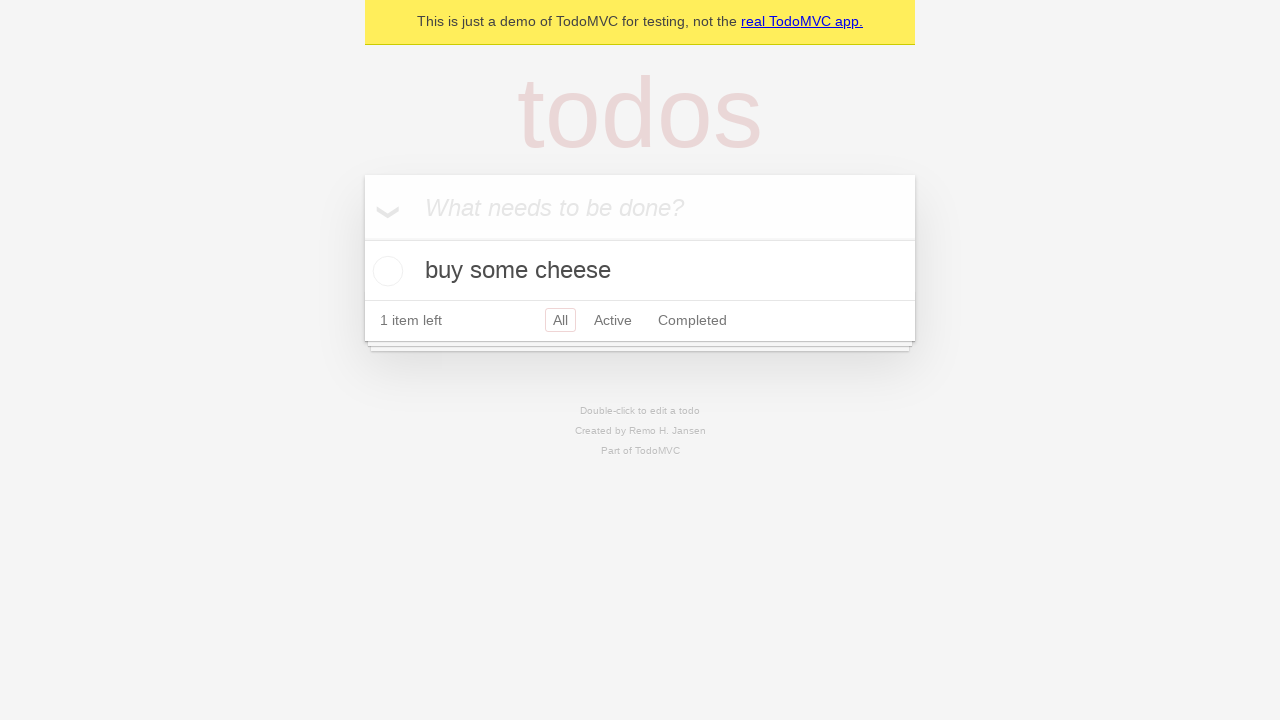

Filled todo input with 'feed the cat' on internal:attr=[placeholder="What needs to be done?"i]
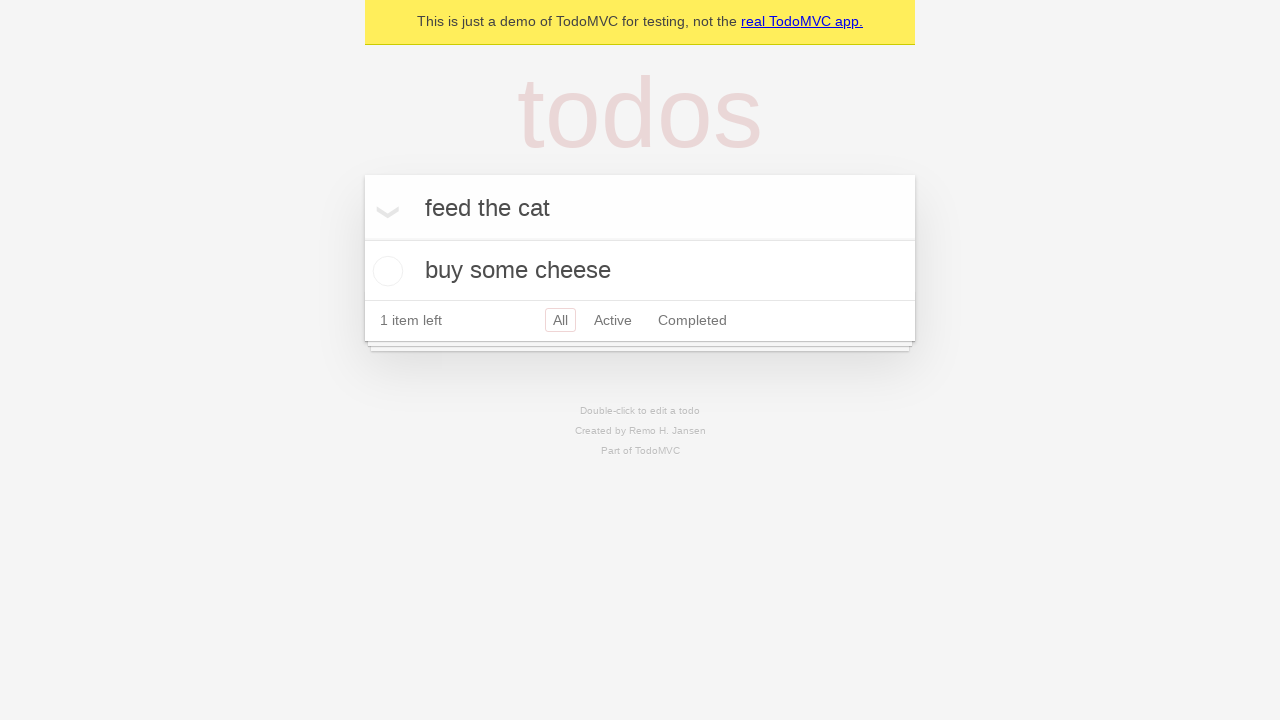

Pressed Enter to create second todo on internal:attr=[placeholder="What needs to be done?"i]
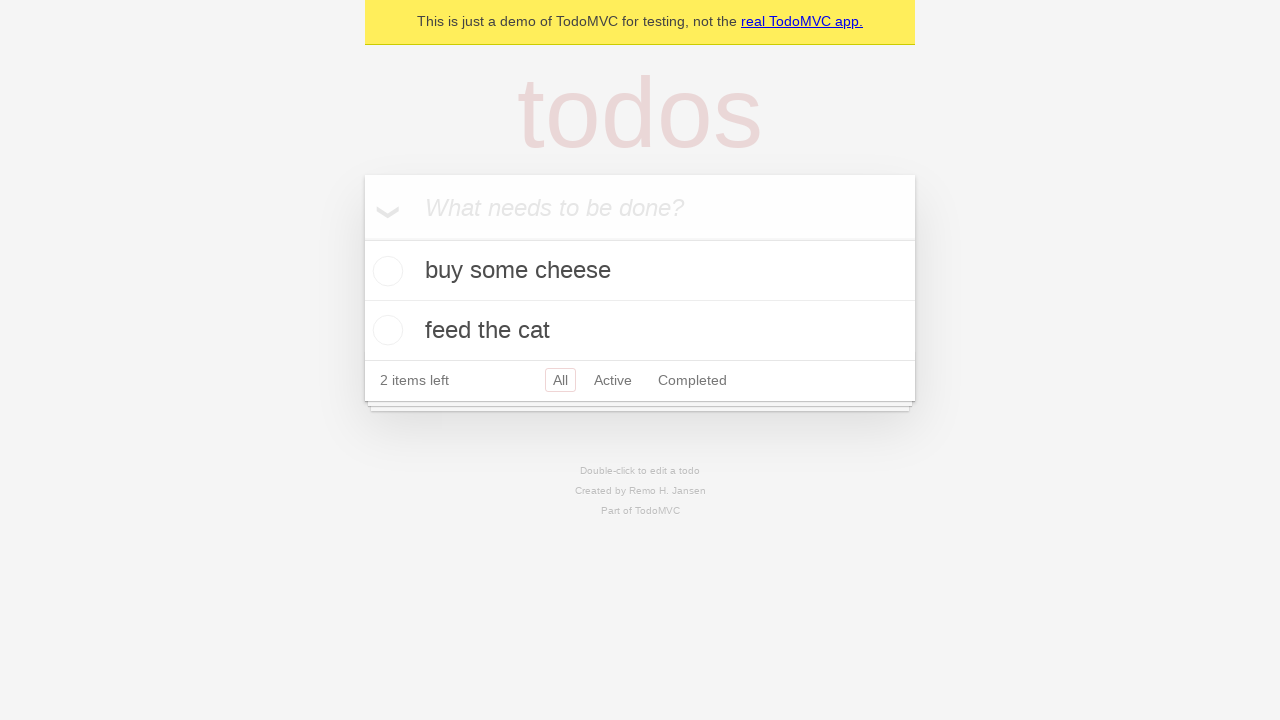

Filled todo input with 'book a doctors appointment' on internal:attr=[placeholder="What needs to be done?"i]
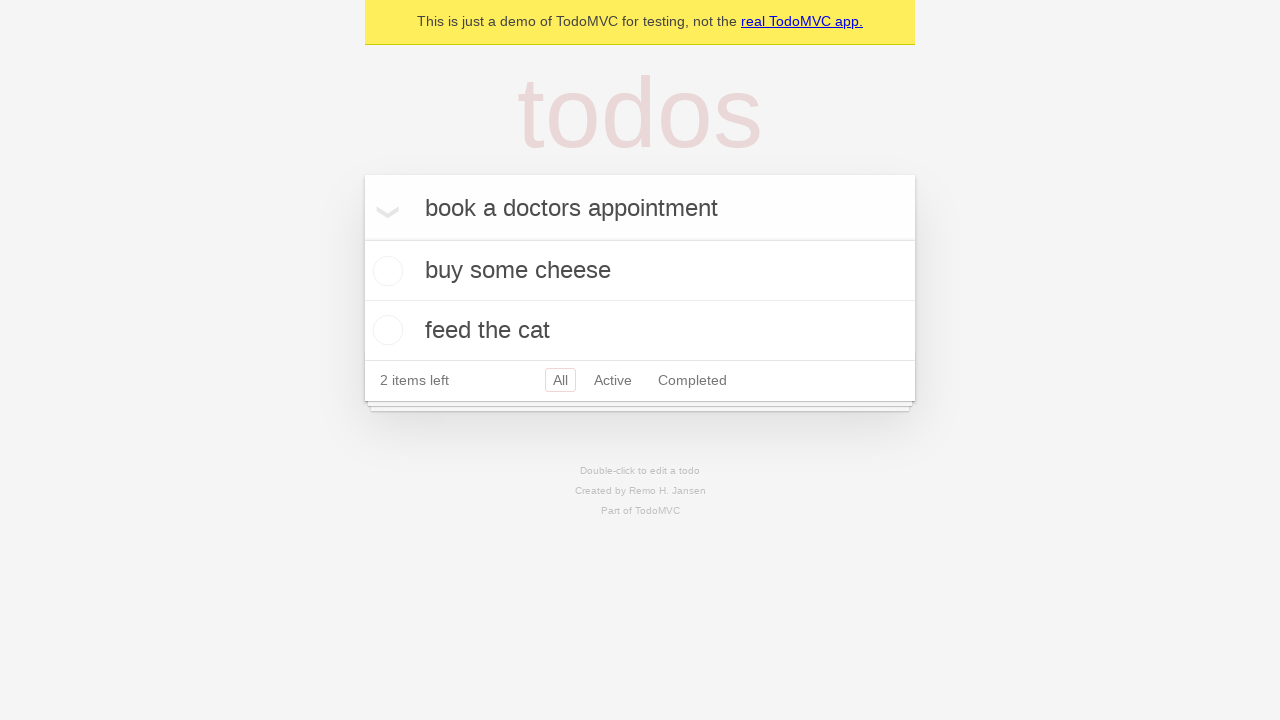

Pressed Enter to create third todo on internal:attr=[placeholder="What needs to be done?"i]
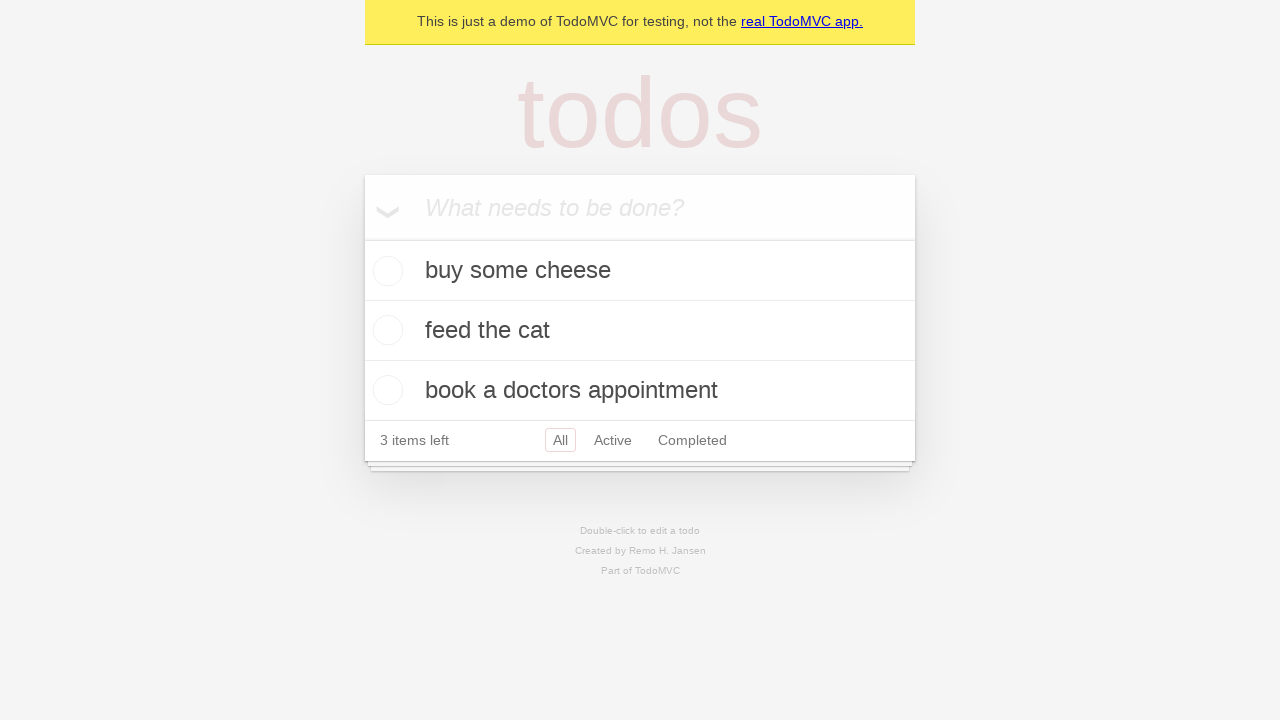

Waited for all three todos to be created
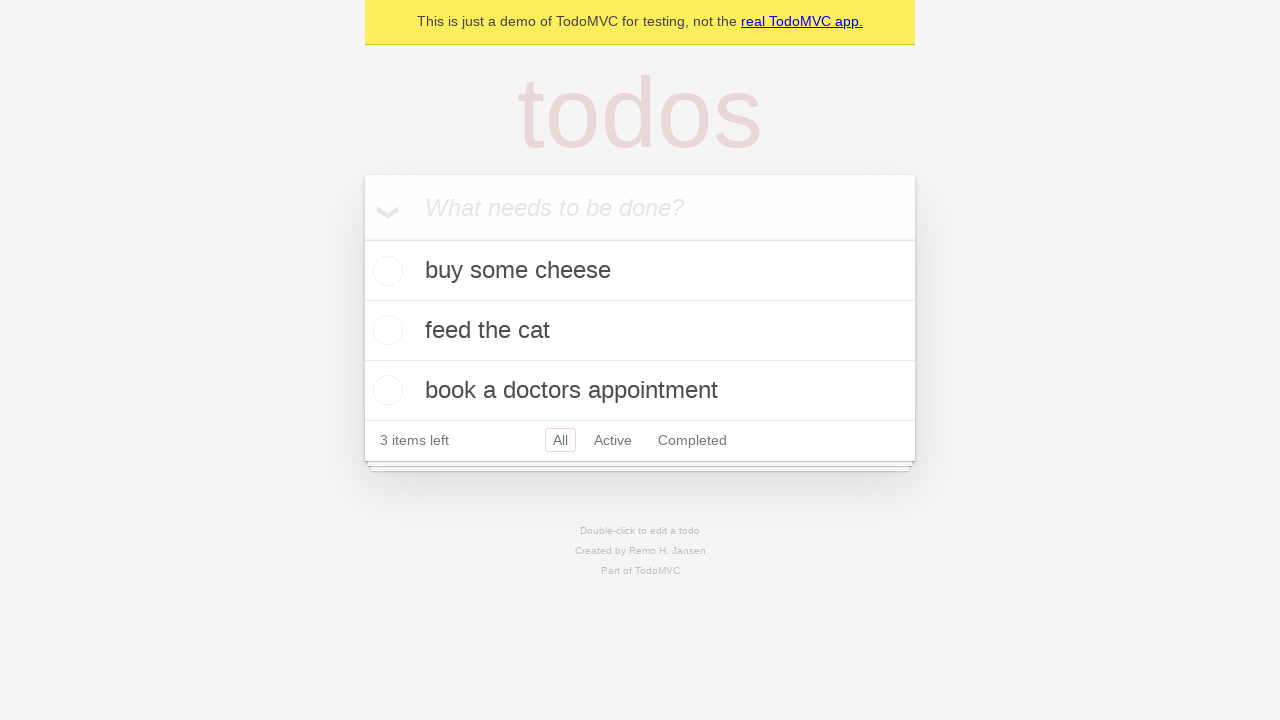

Checked the first todo to mark it as completed at (385, 271) on .todo-list li .toggle >> nth=0
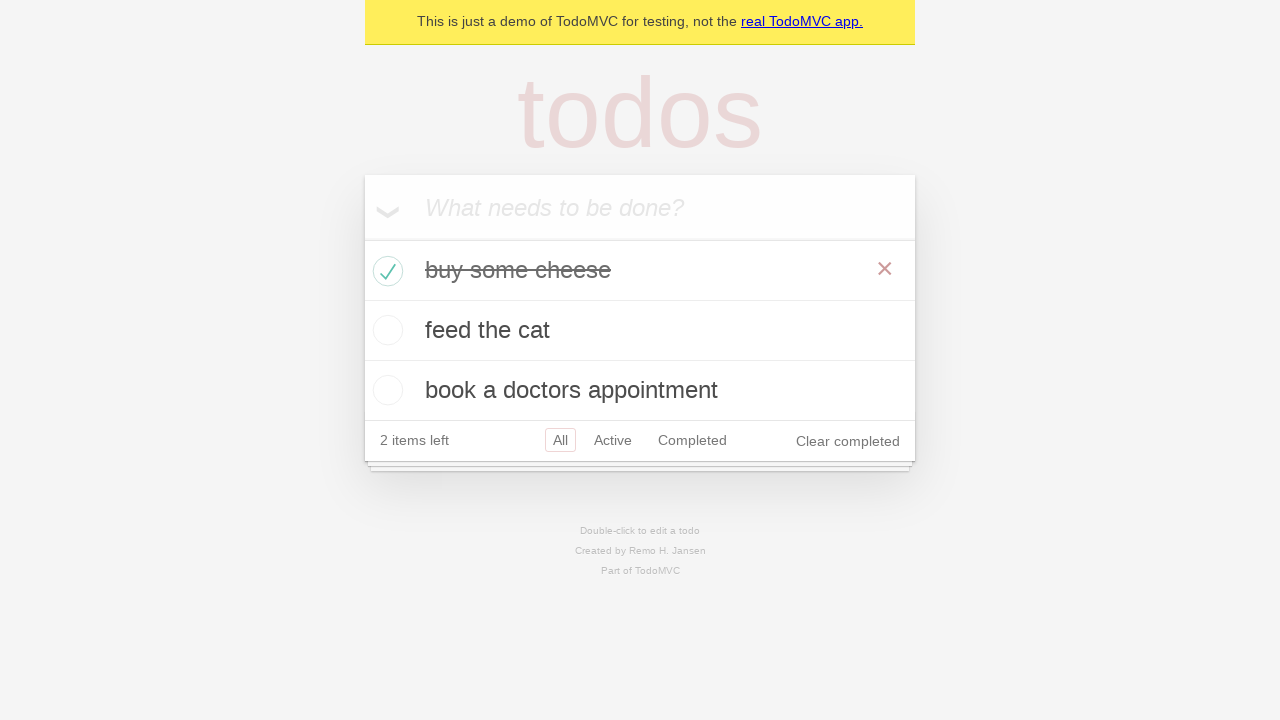

Clicked the 'Clear completed' button to remove completed todo at (848, 441) on internal:role=button[name="Clear completed"i]
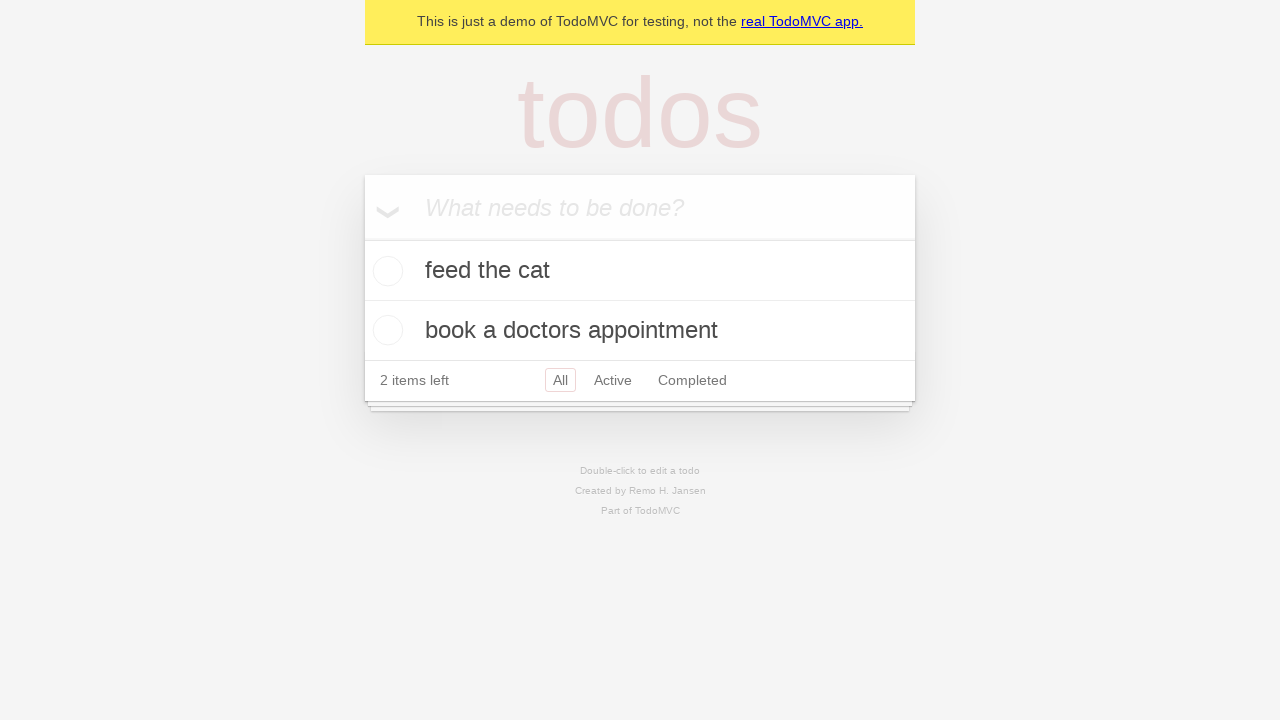

Verified that 'Clear completed' button is hidden when no items are completed
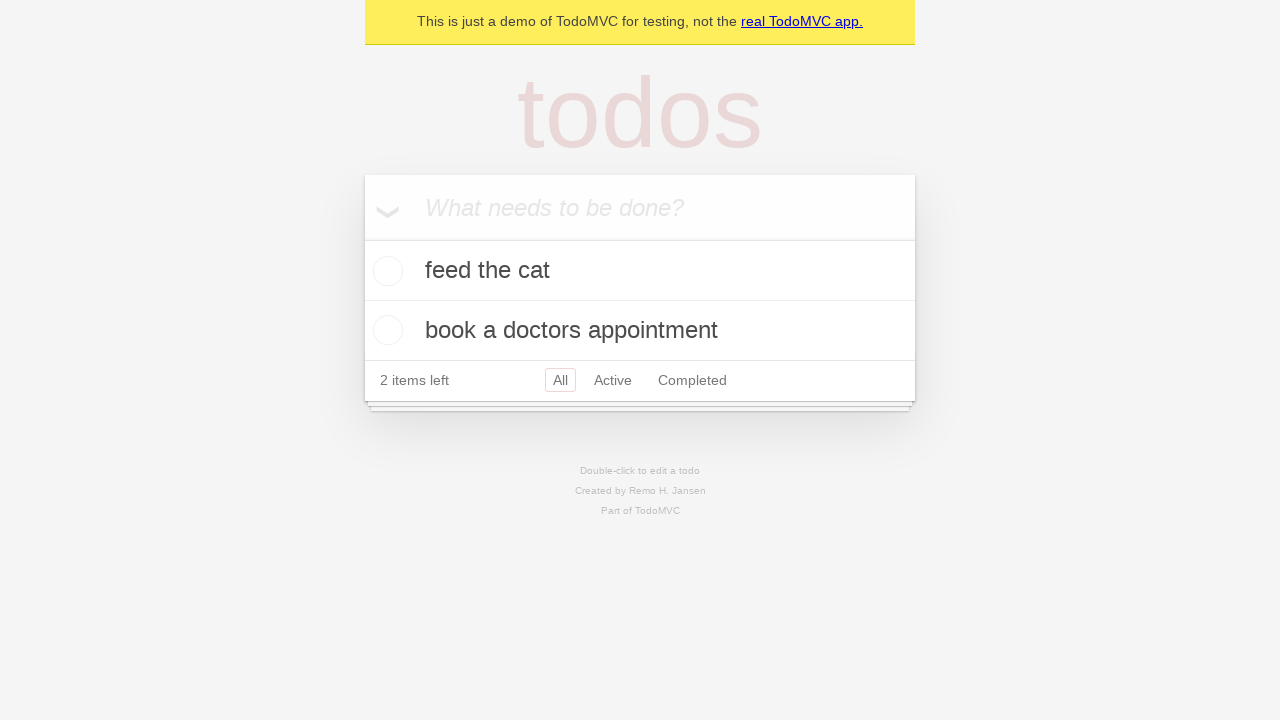

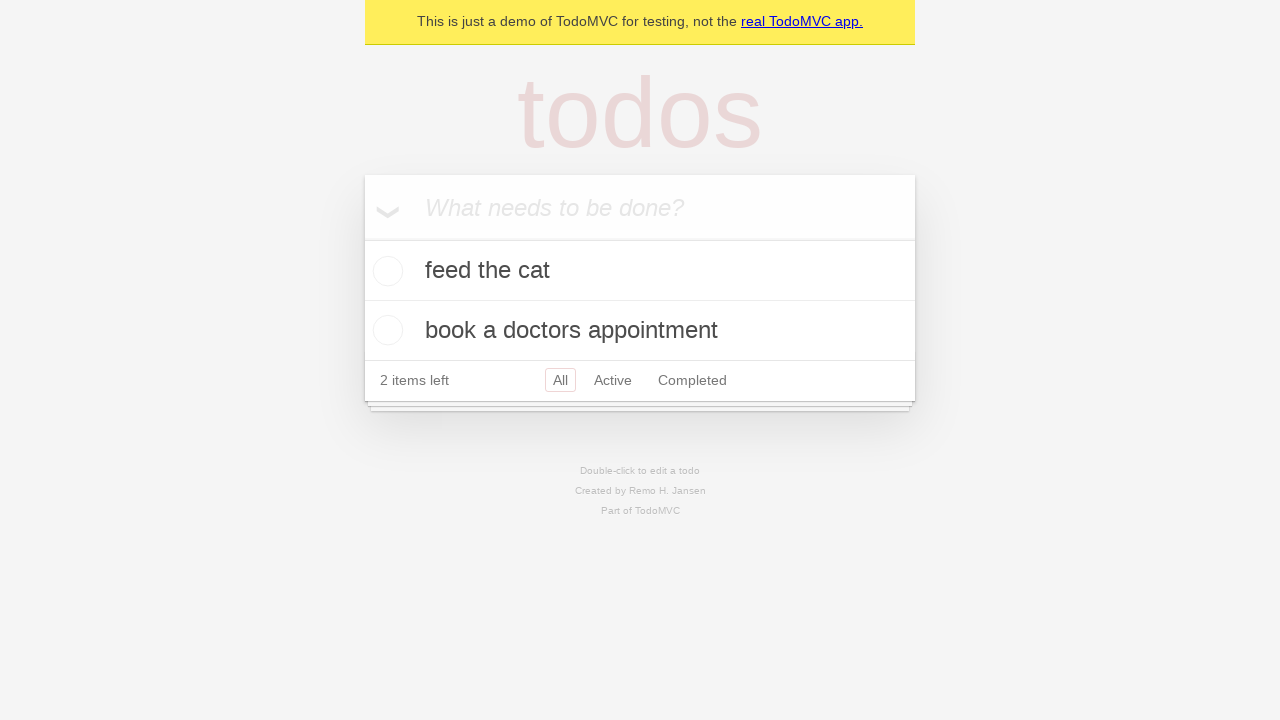